Tests iframe interaction by locating an element inside an iframe and entering text into it

Starting URL: https://the-internet.herokuapp.com/iframe

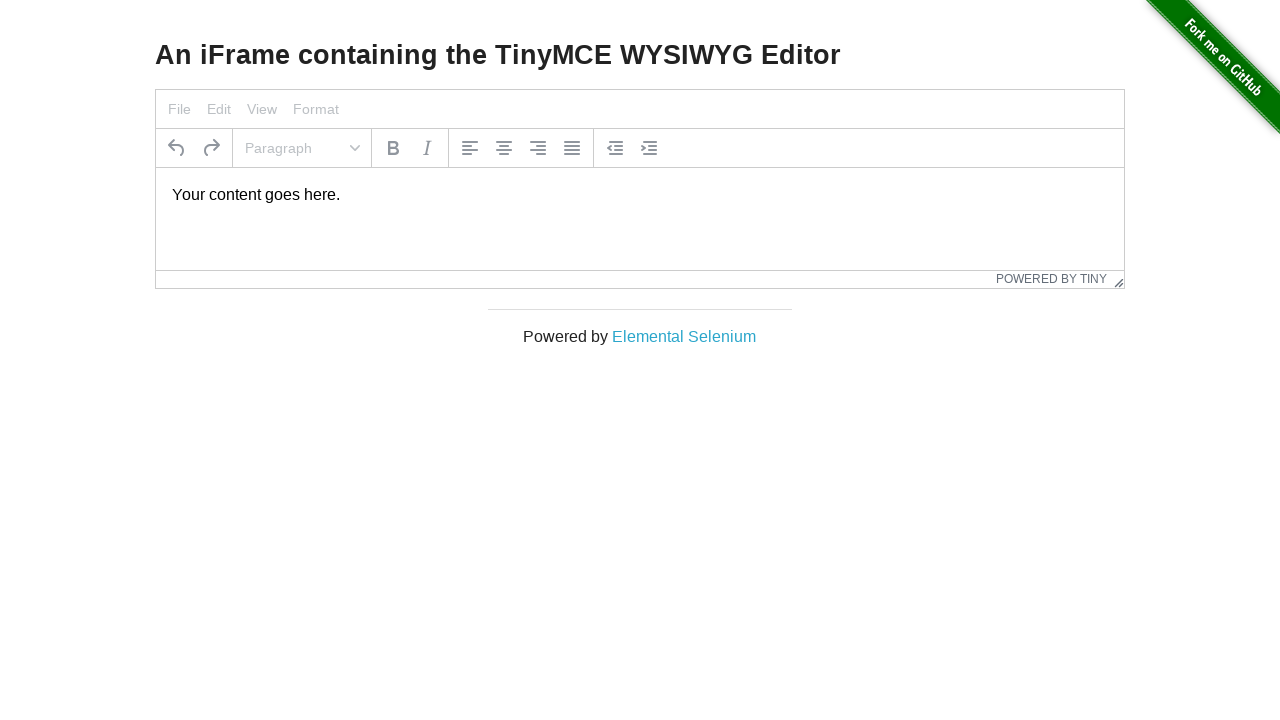

Located iframe with editor (mce_0_ifr)
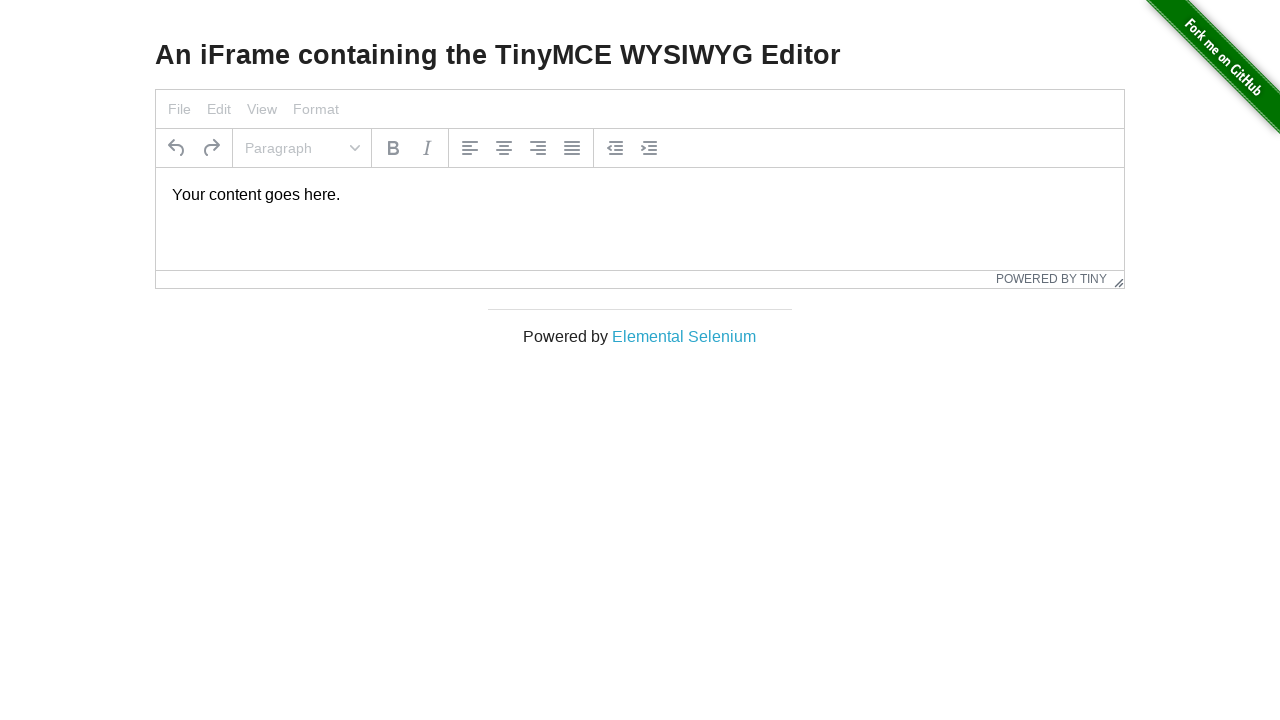

Located editor element inside iframe
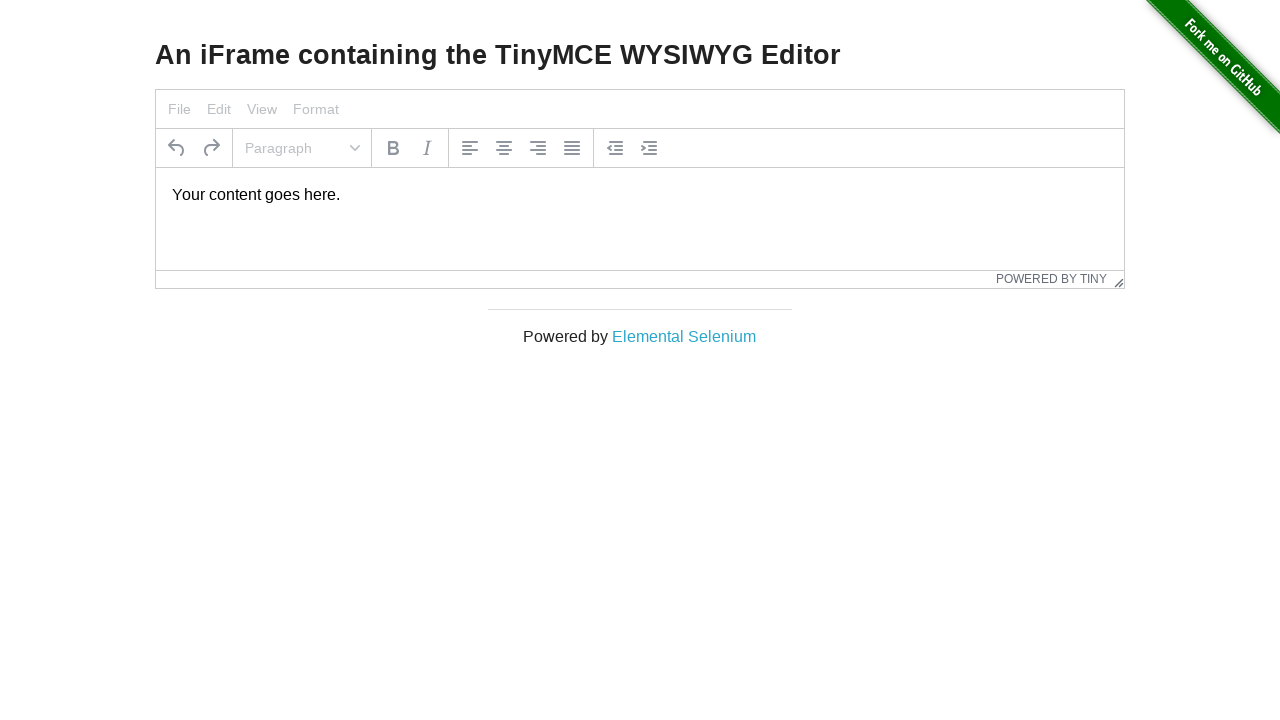

Clicked on editor to focus it at (640, 195) on #mce_0_ifr >> internal:control=enter-frame >> body#tinymce p
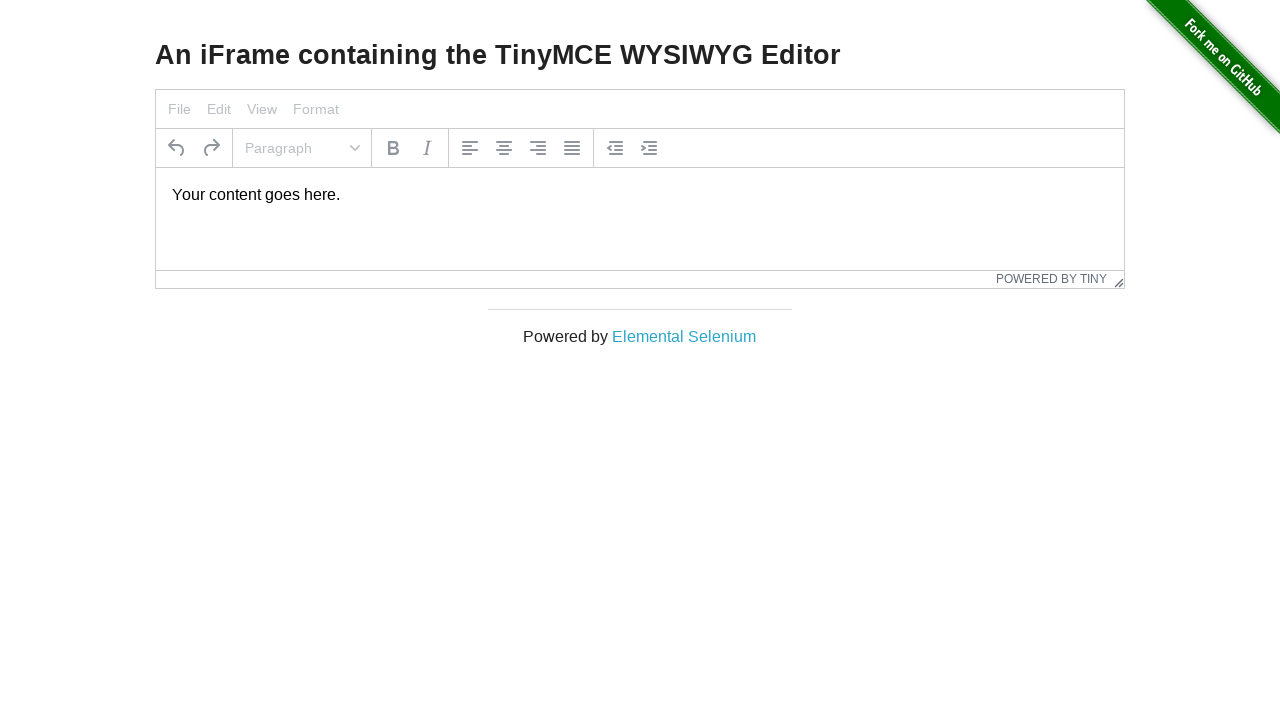

Selected all existing text with Ctrl+A on #mce_0_ifr >> internal:control=enter-frame >> body#tinymce p
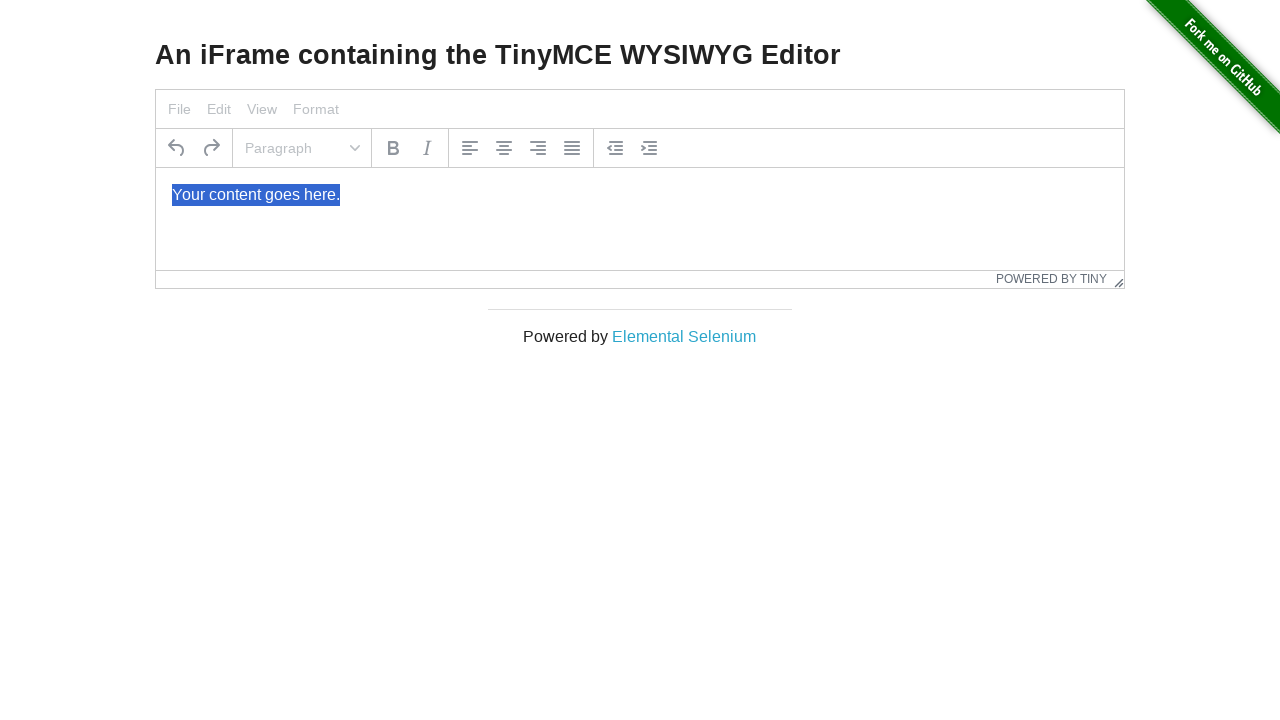

Typed text into iframe editor: 'Bu text I frame icine konmustur' on #mce_0_ifr >> internal:control=enter-frame >> body#tinymce p
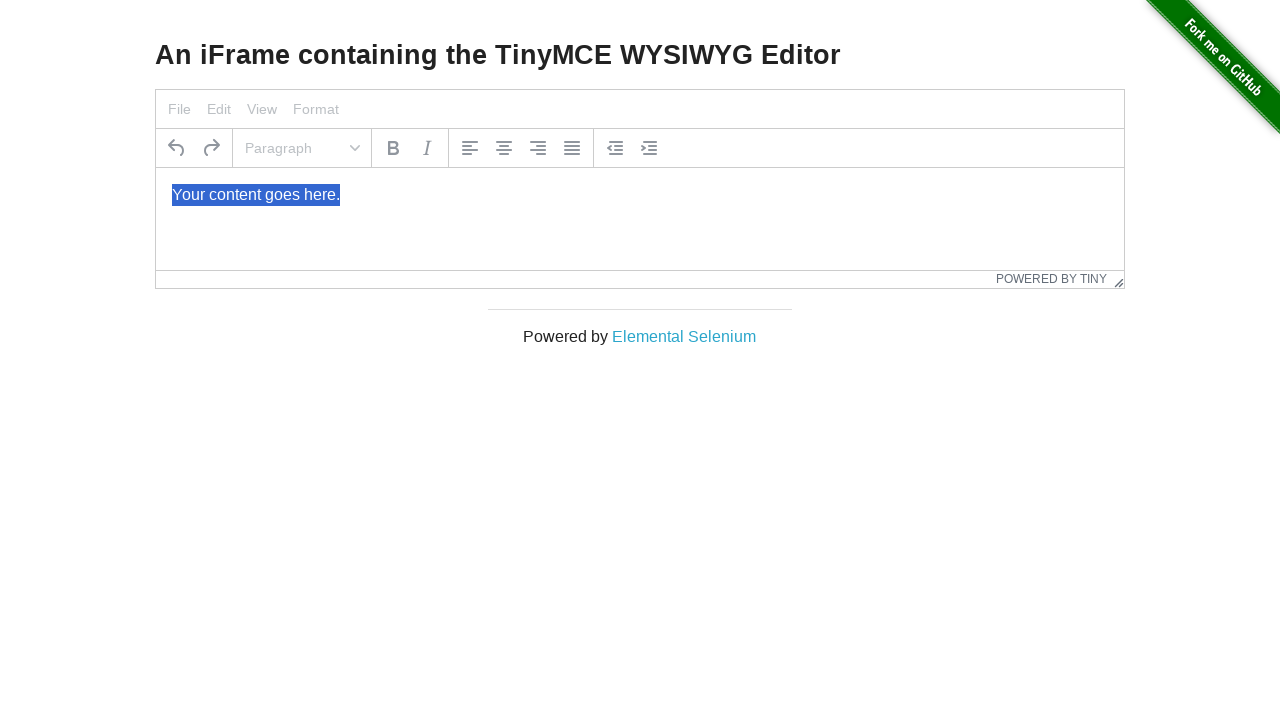

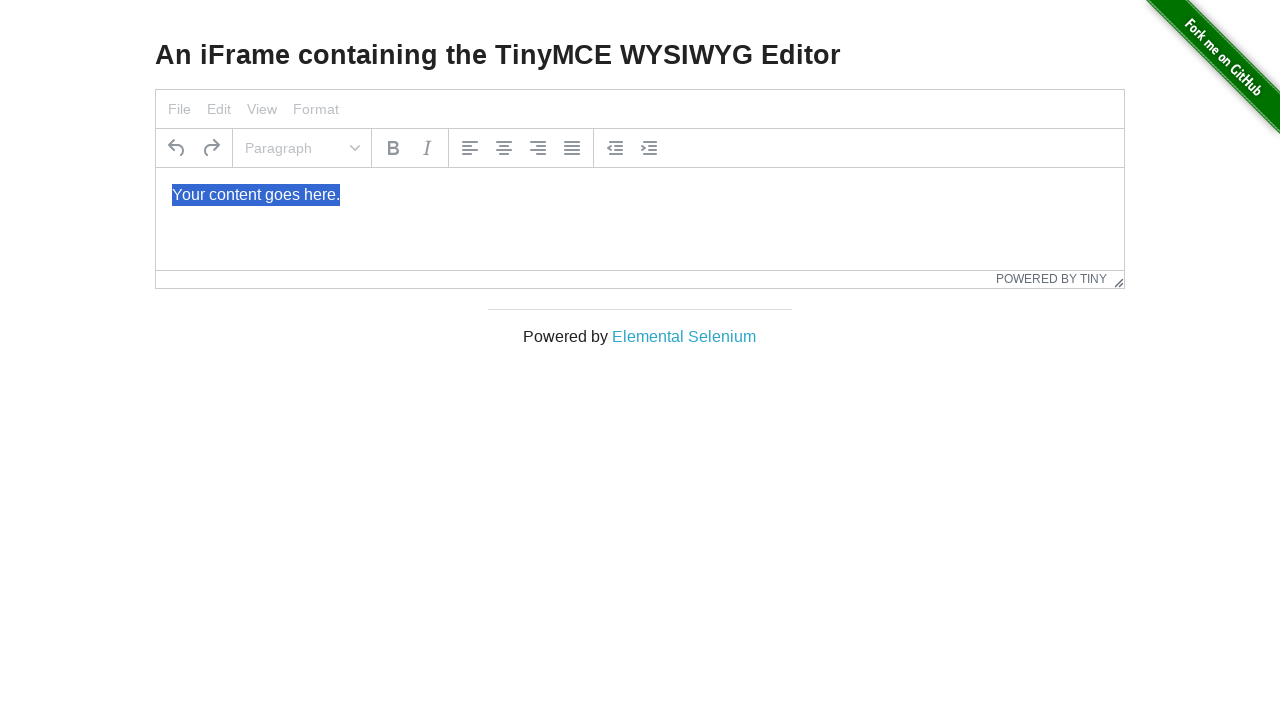